Tests a complete flight booking flow on BlazeDemo by selecting departure and destination cities, choosing a flight, filling in passenger details, and completing the purchase.

Starting URL: https://blazedemo.com/

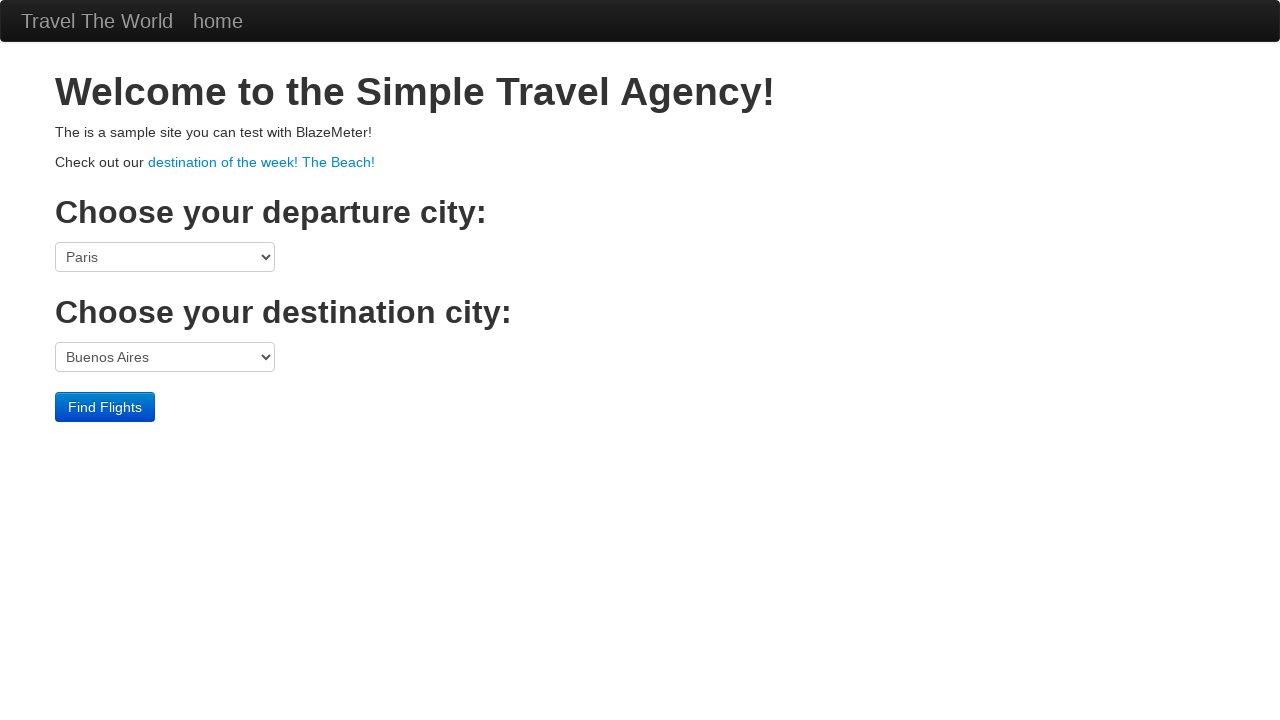

Navigated to BlazeDemo homepage
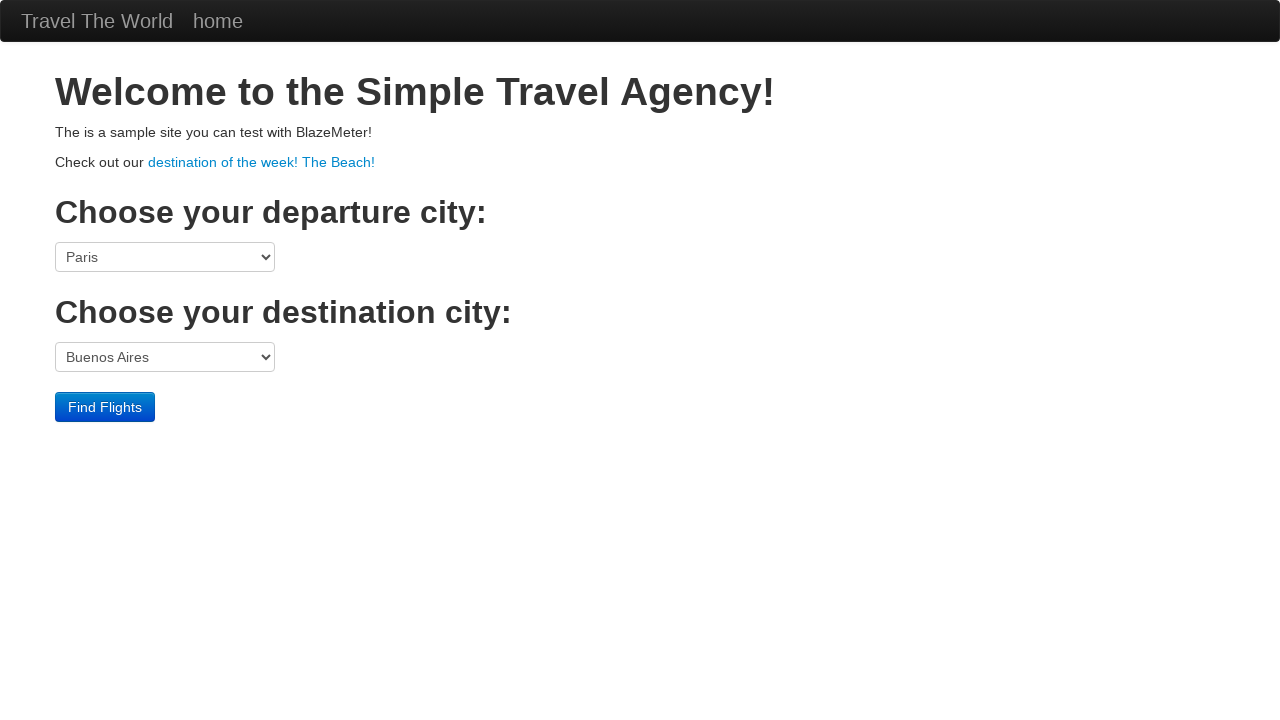

Selected San Diego as departure city on select[name="fromPort"]
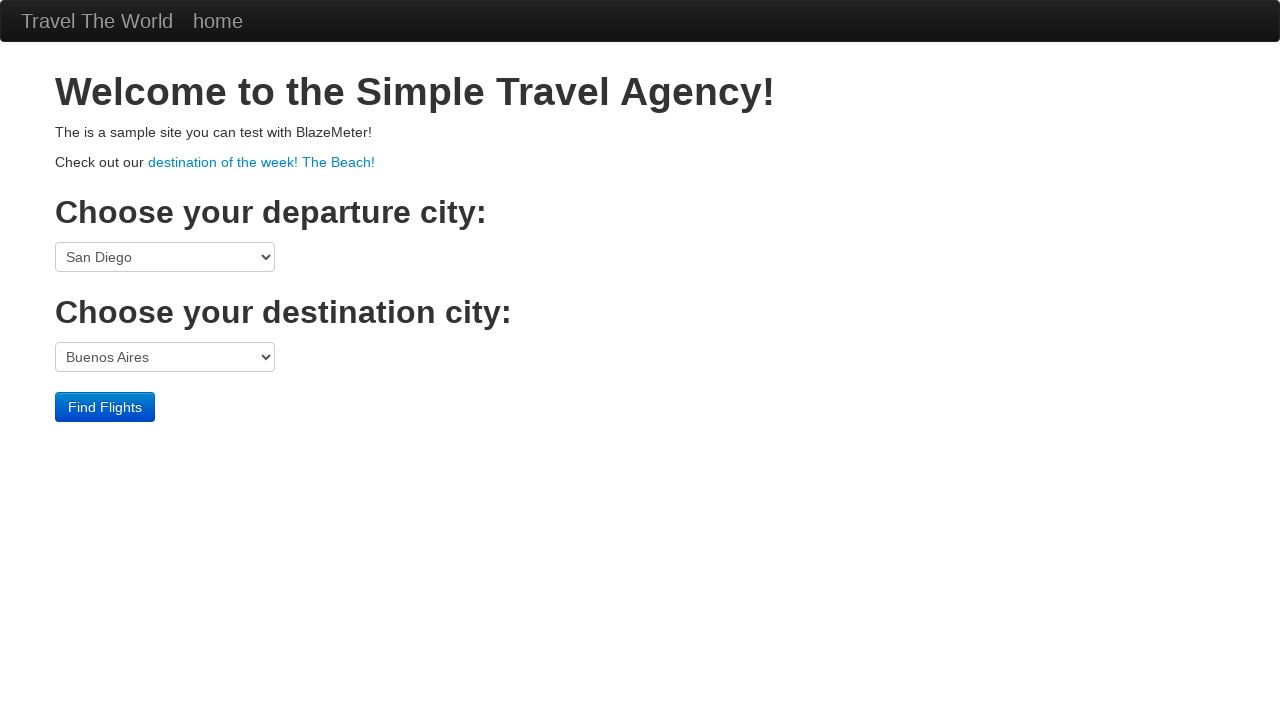

Selected New York as destination city on select[name="toPort"]
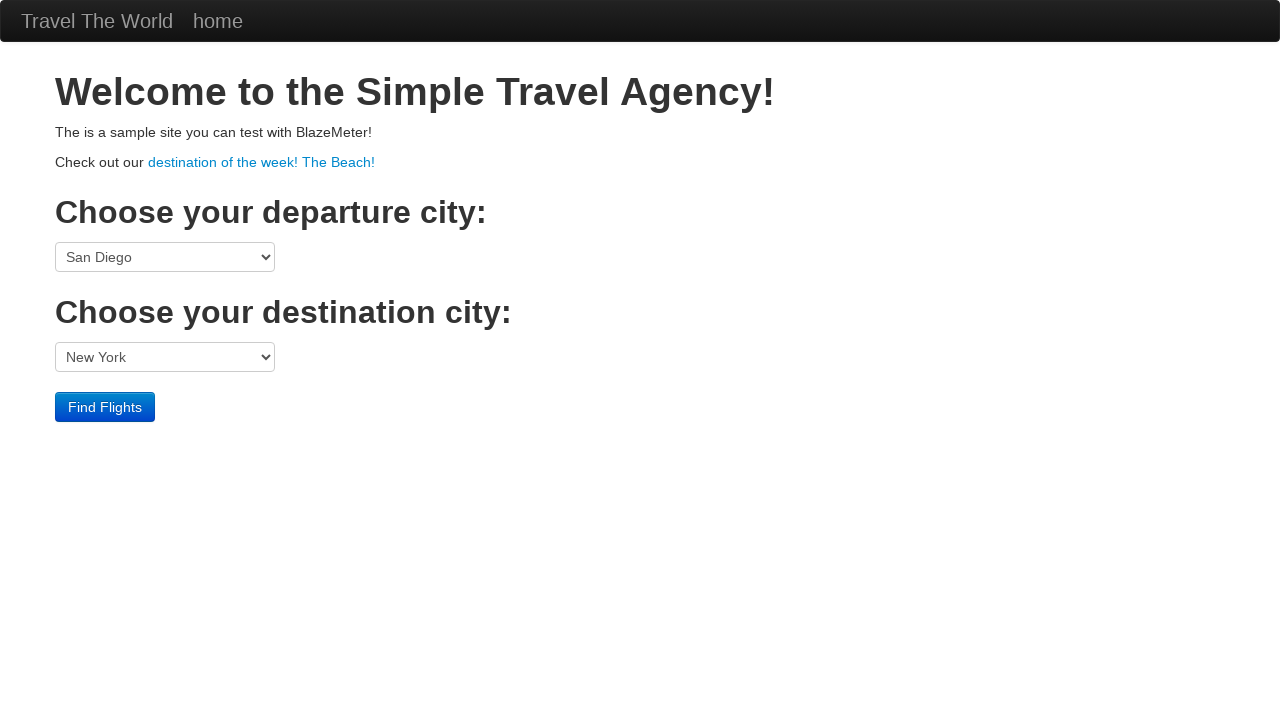

Clicked Find Flights button at (105, 407) on text=Find Flights
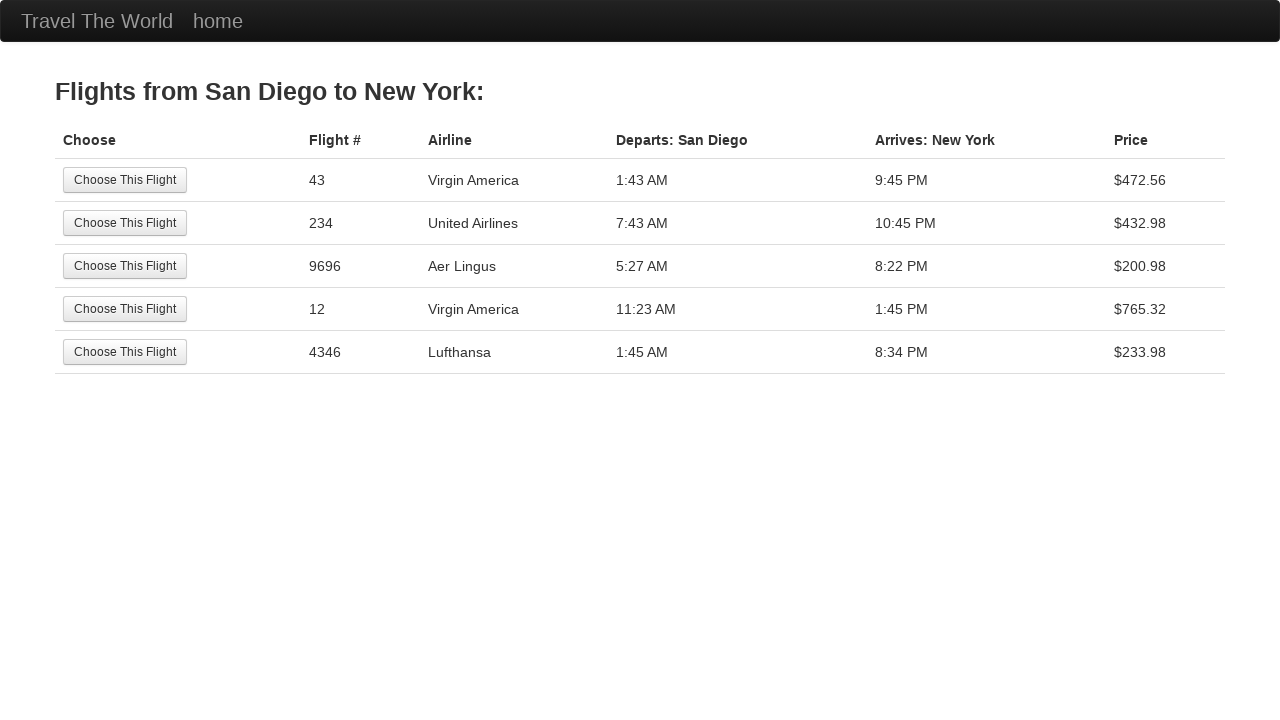

Flight selection page loaded
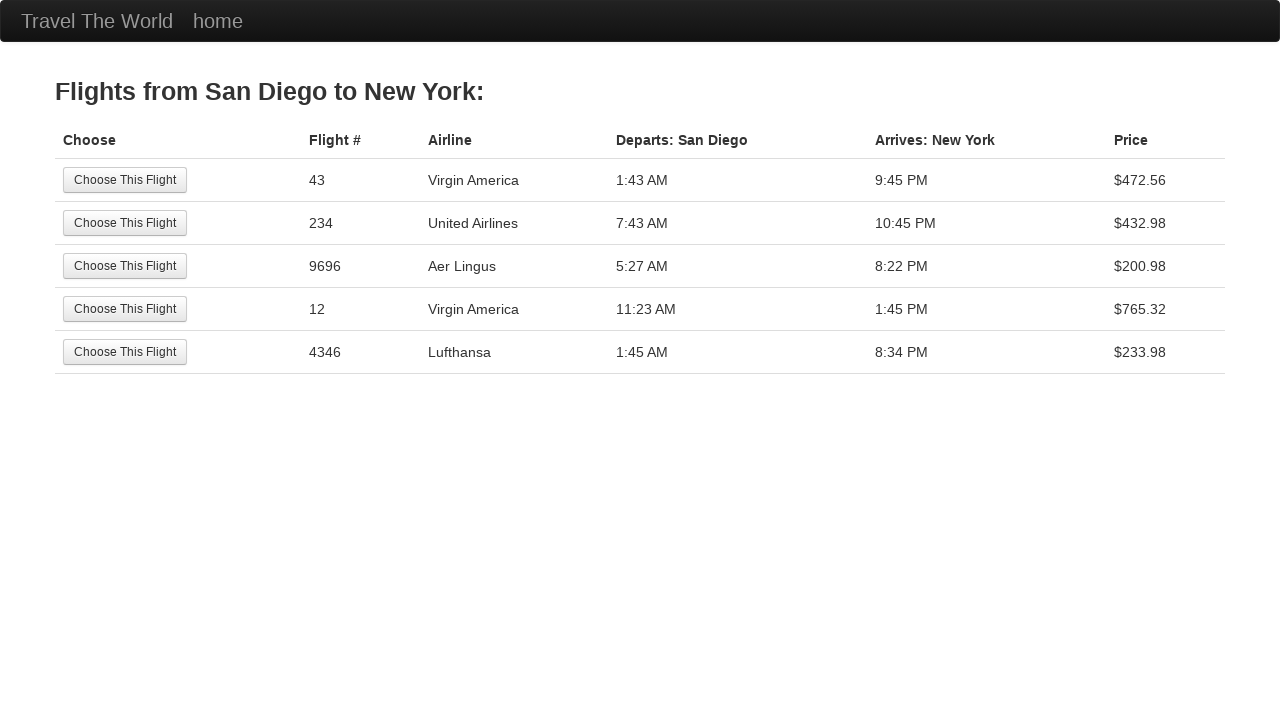

Selected first flight option (Aer Lingus 9696) at (125, 266) on text=Choose This Flight 9696 Aer Lingus 5:27 AM 8:22 PM $200.98 >> input[type="s
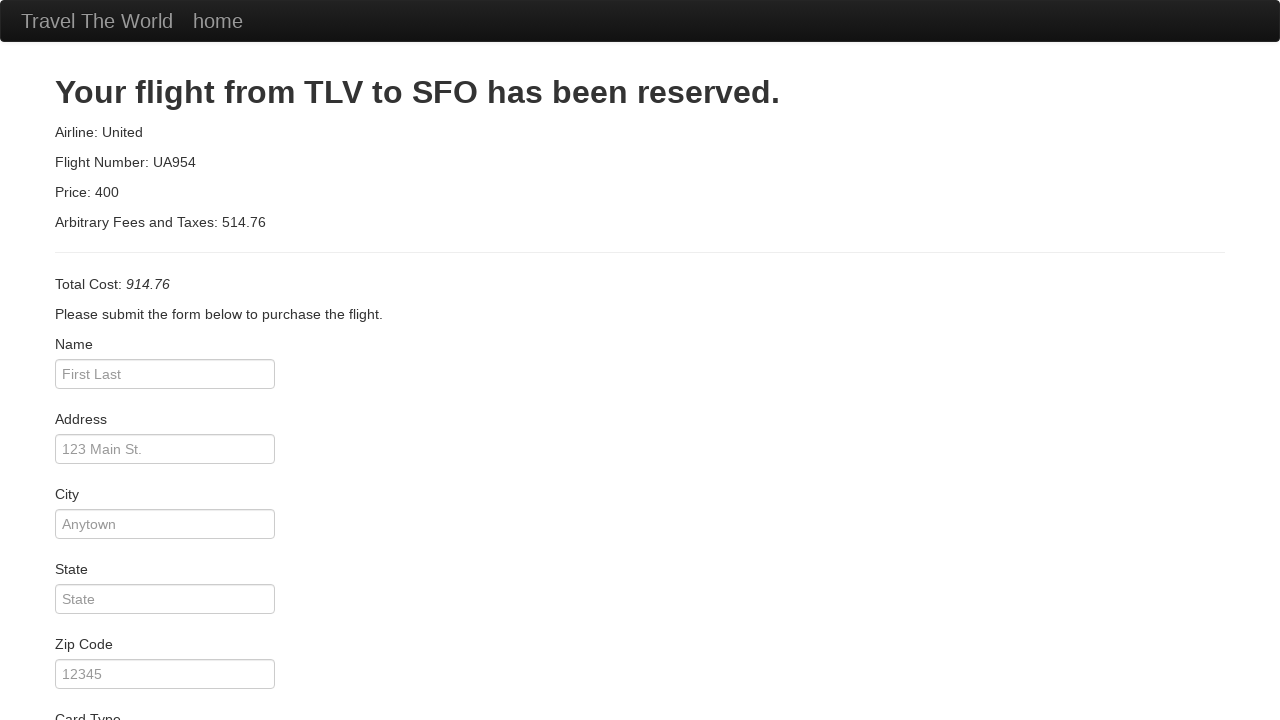

Purchase page loaded
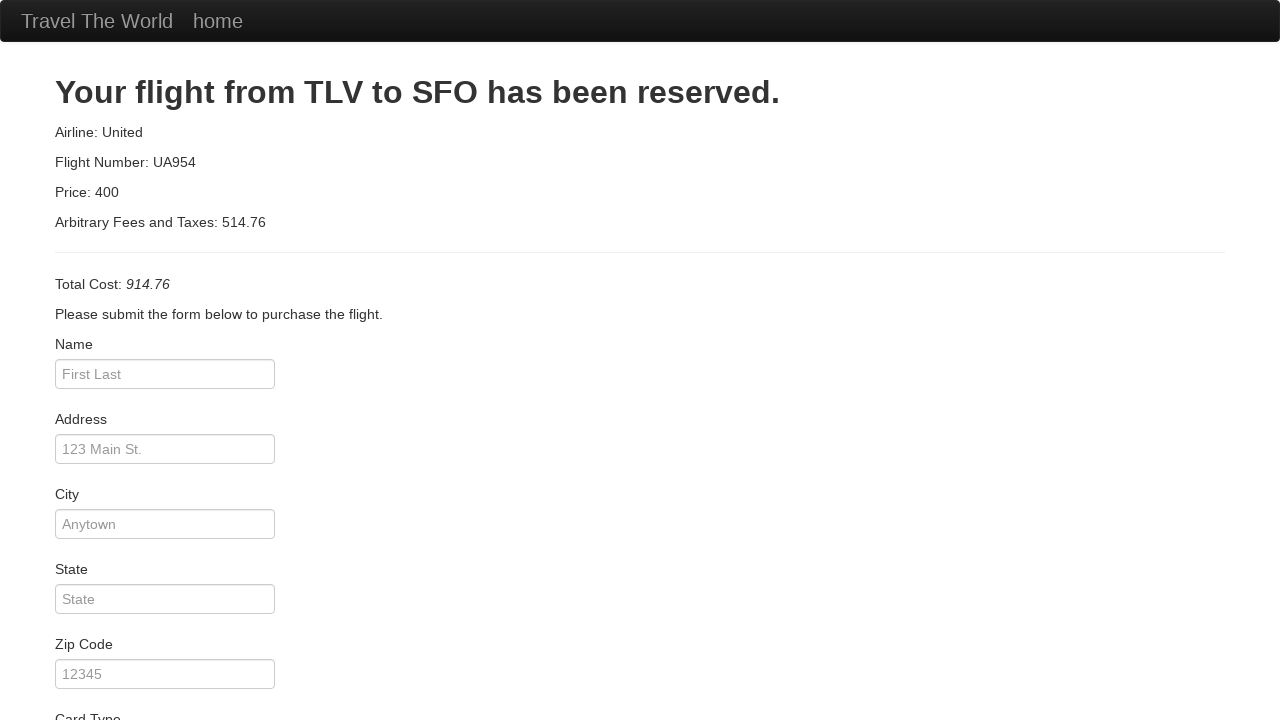

Clicked passenger name field at (165, 374) on [placeholder="First Last"]
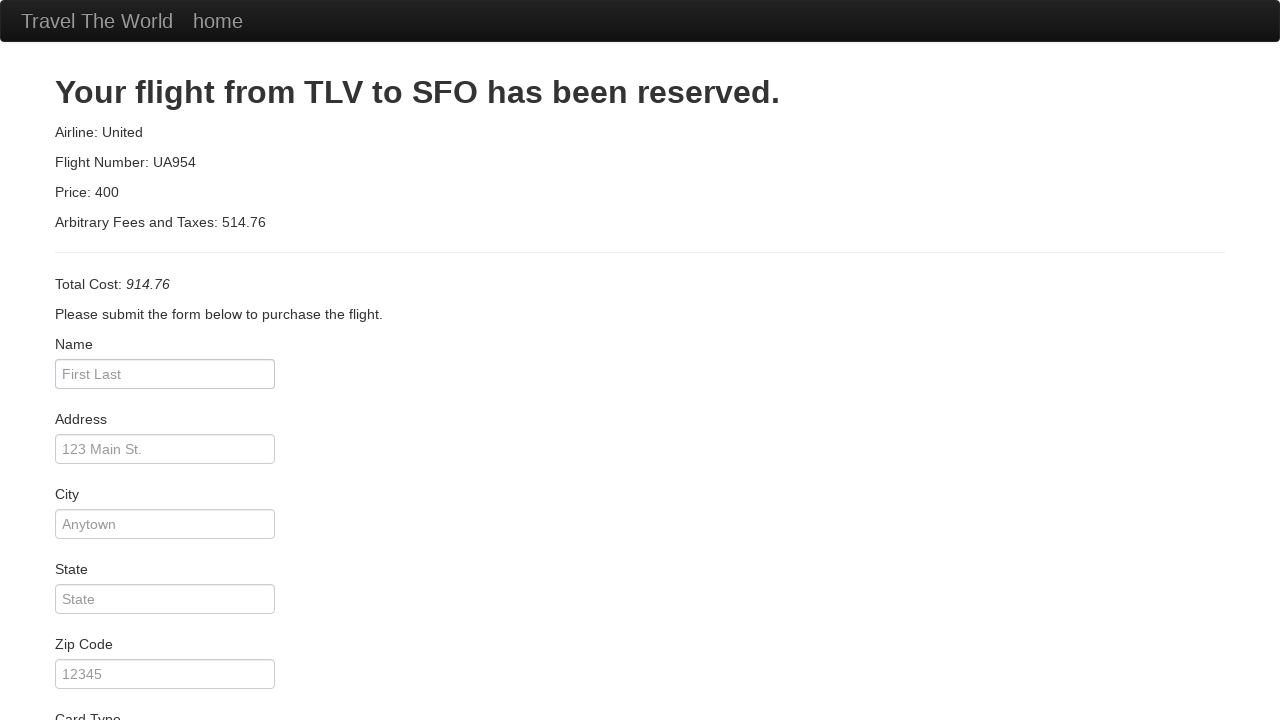

Entered passenger name 'venkatesh' on [placeholder="First Last"]
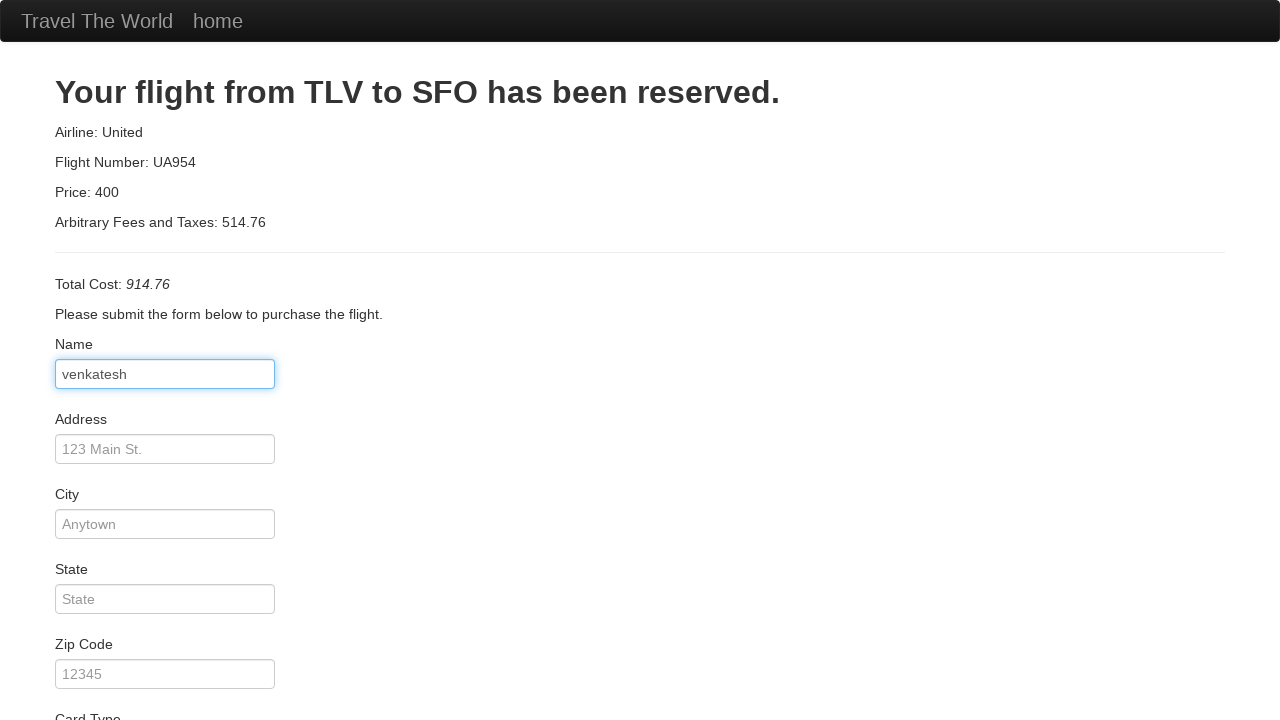

Clicked address field at (165, 449) on [placeholder="123 Main St."]
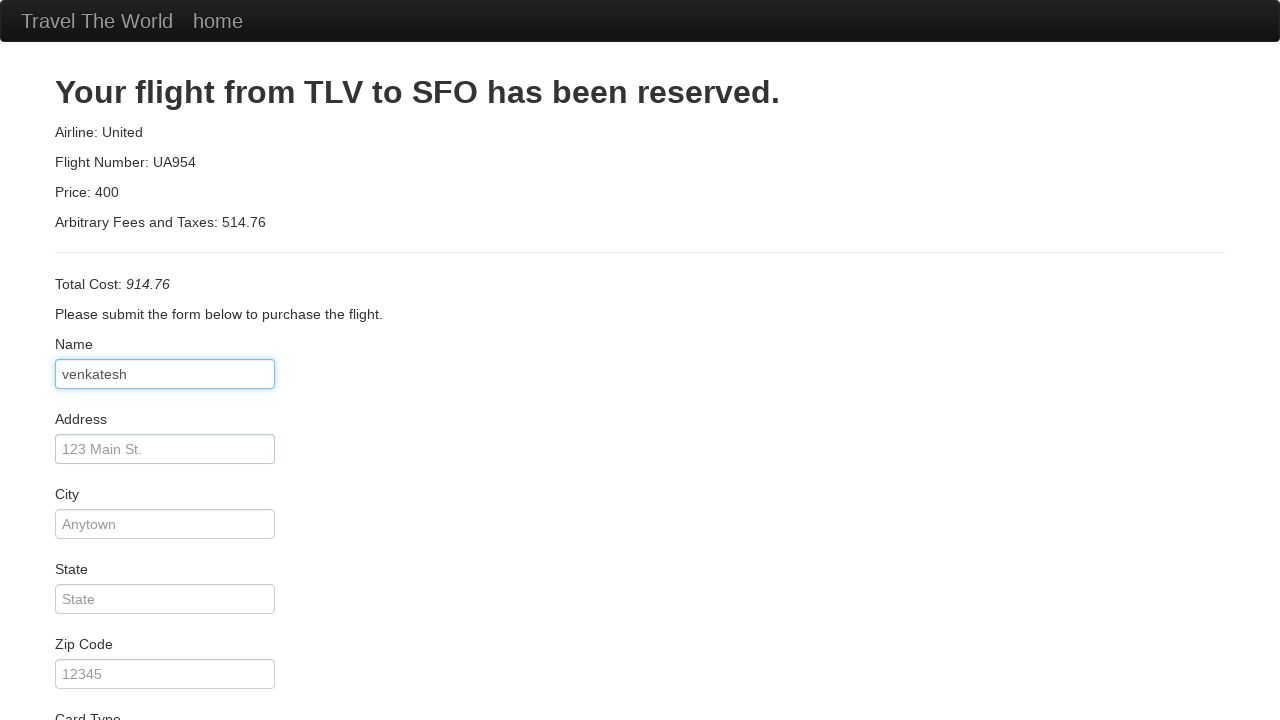

Entered address 'address' on [placeholder="123 Main St."]
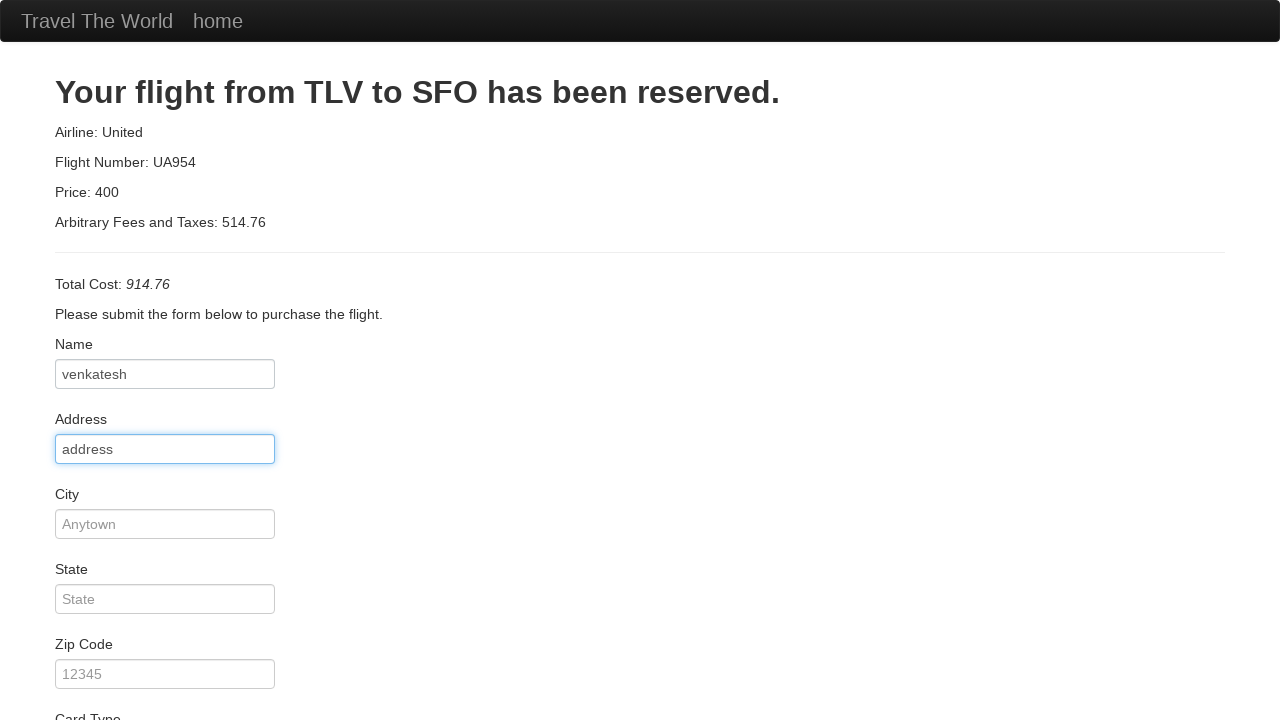

Clicked city field at (165, 524) on [placeholder="Anytown"]
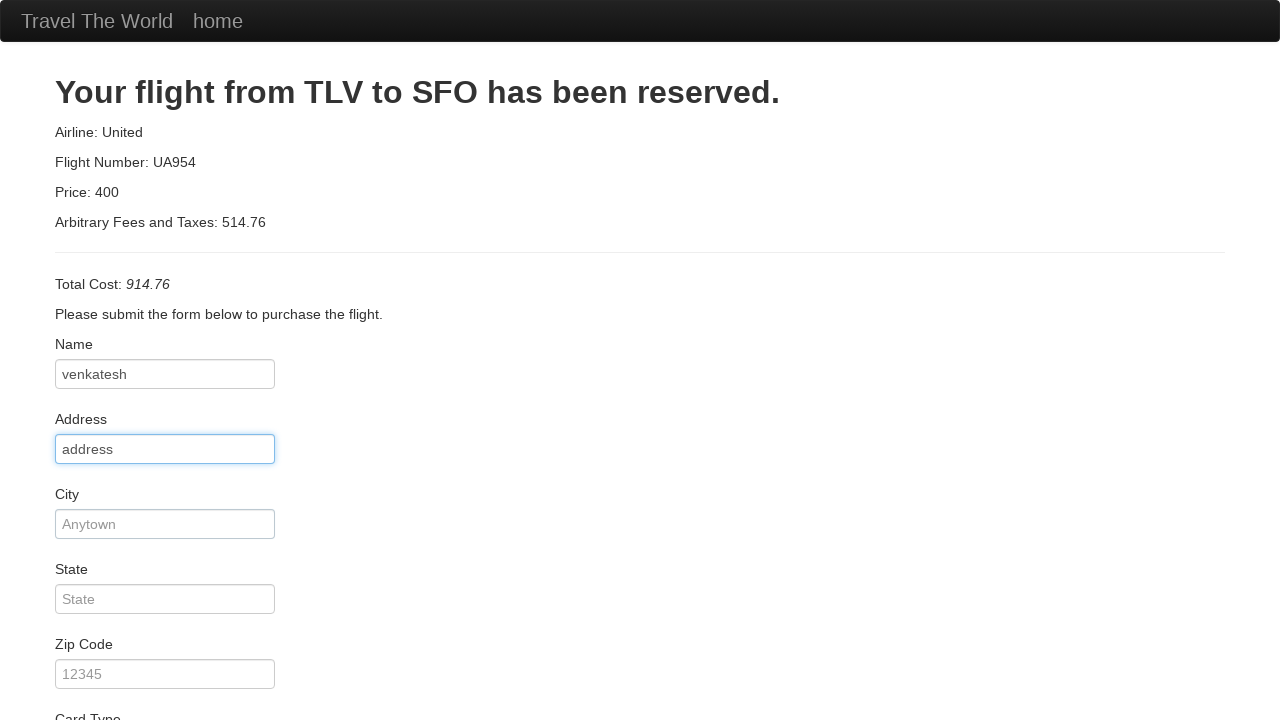

Entered city 'Kanasas' on [placeholder="Anytown"]
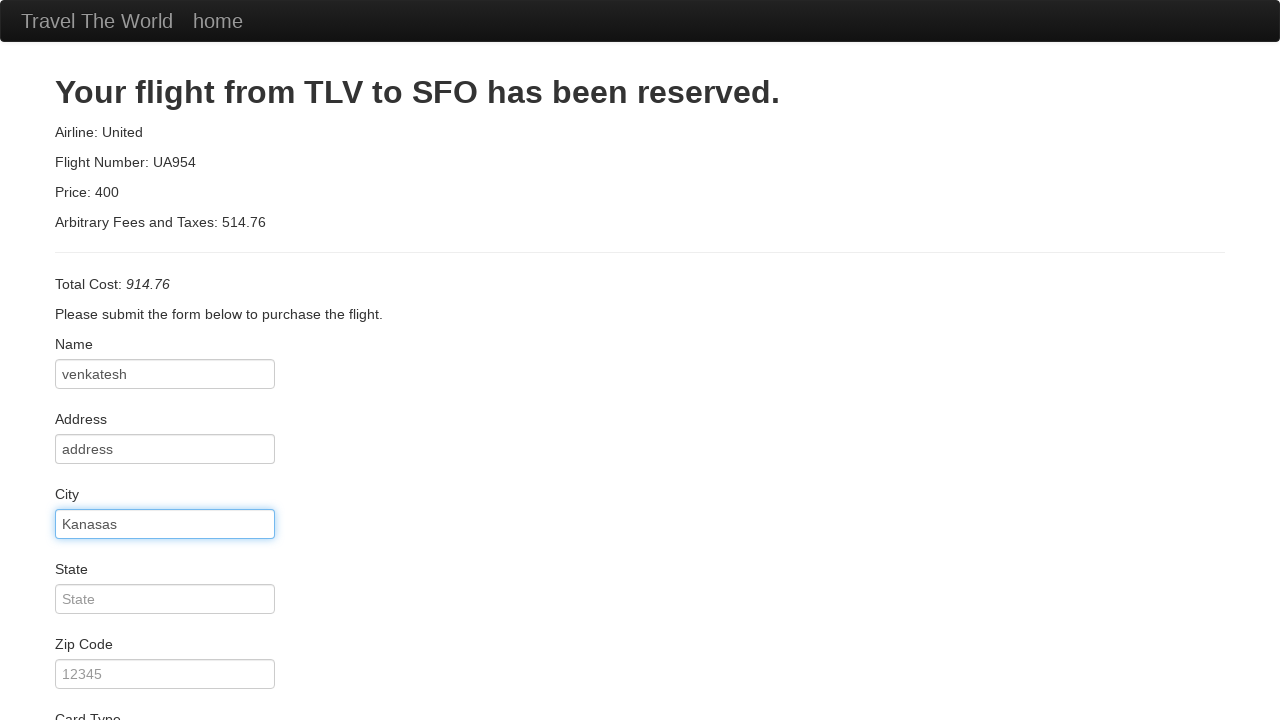

Clicked Purchase Flight button to complete booking at (118, 685) on text=Purchase Flight
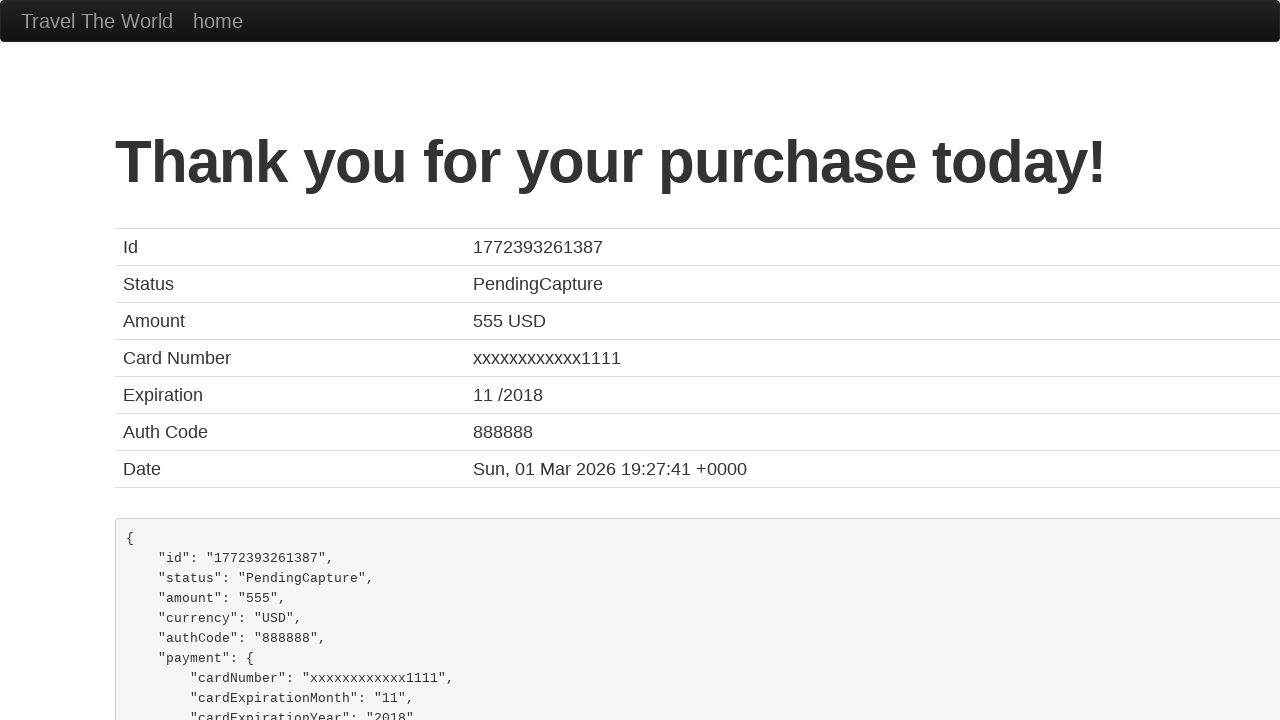

Booking confirmation page loaded successfully
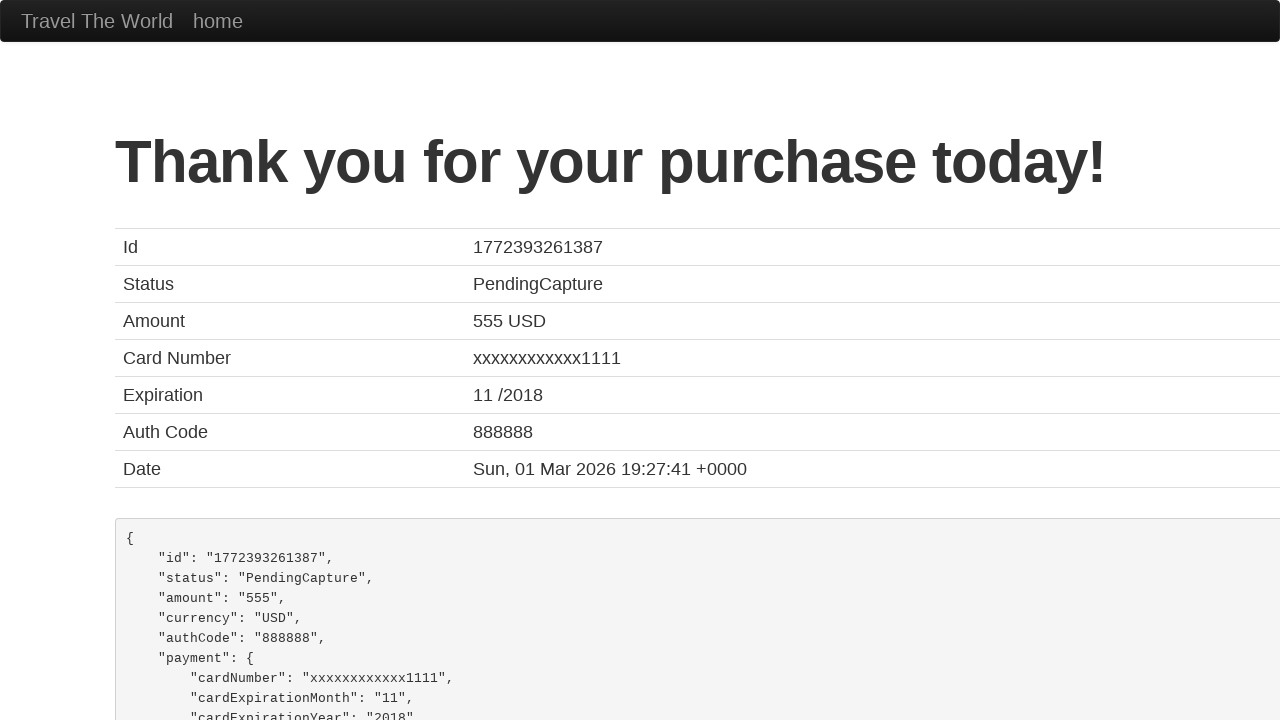

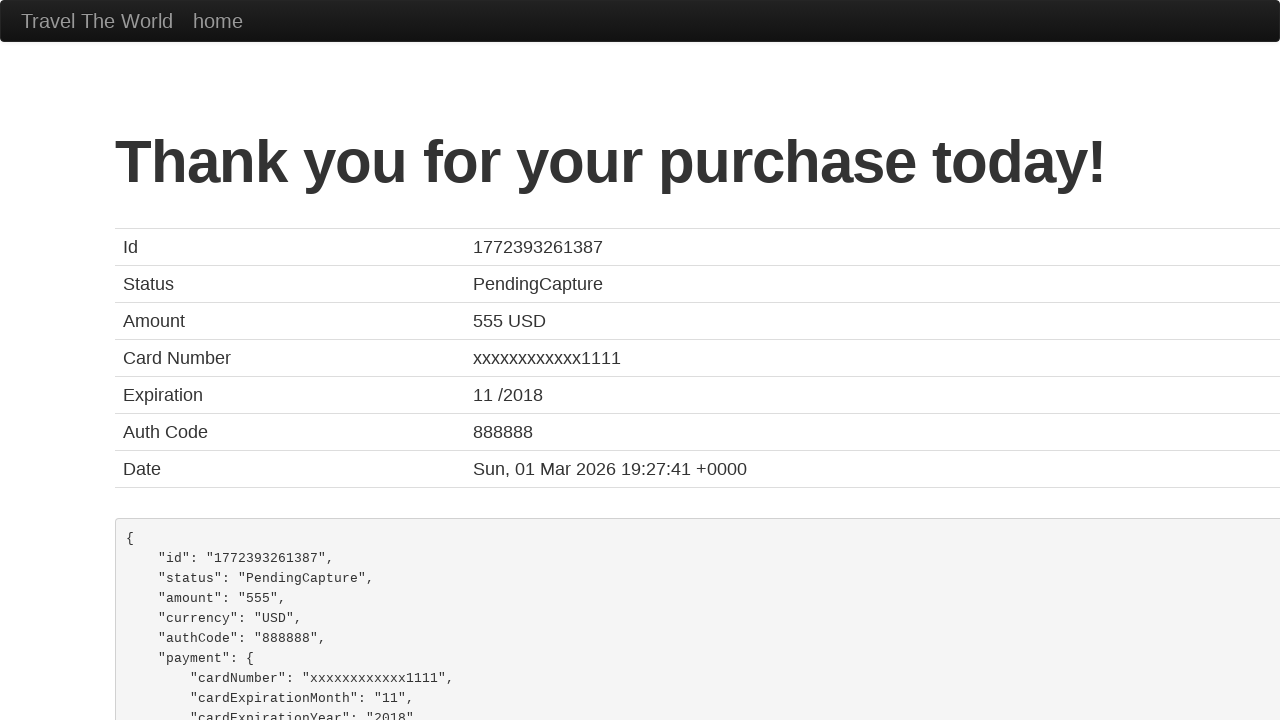